Tests pagination navigation by clicking next and previous buttons

Starting URL: https://bonigarcia.dev/selenium-webdriver-java/navigation1.html

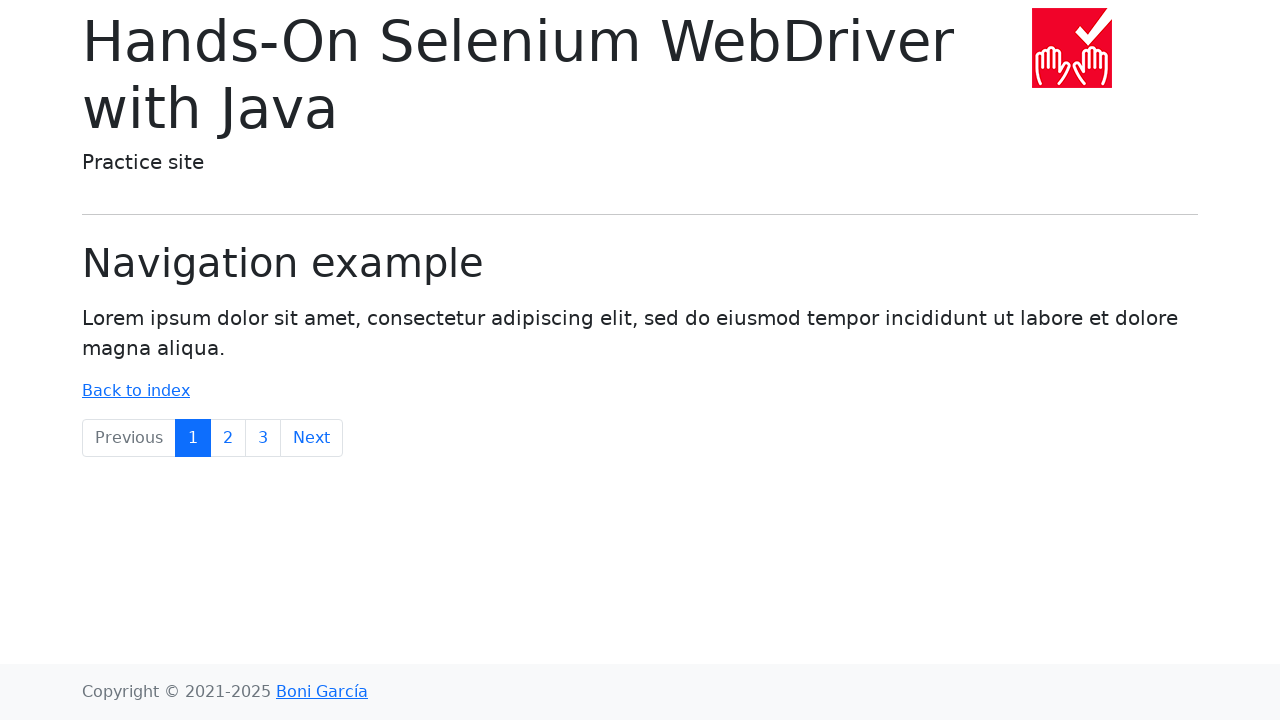

Navigated to pagination test page
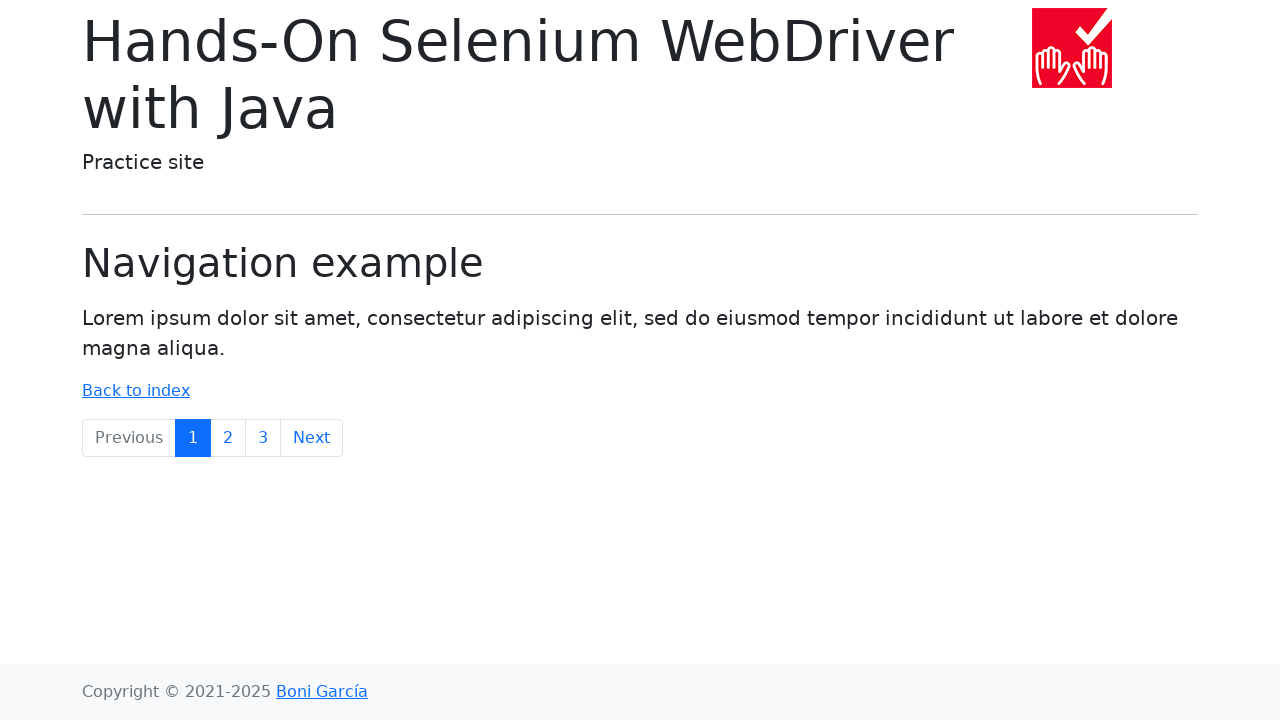

Retrieved active page number before navigation: 1
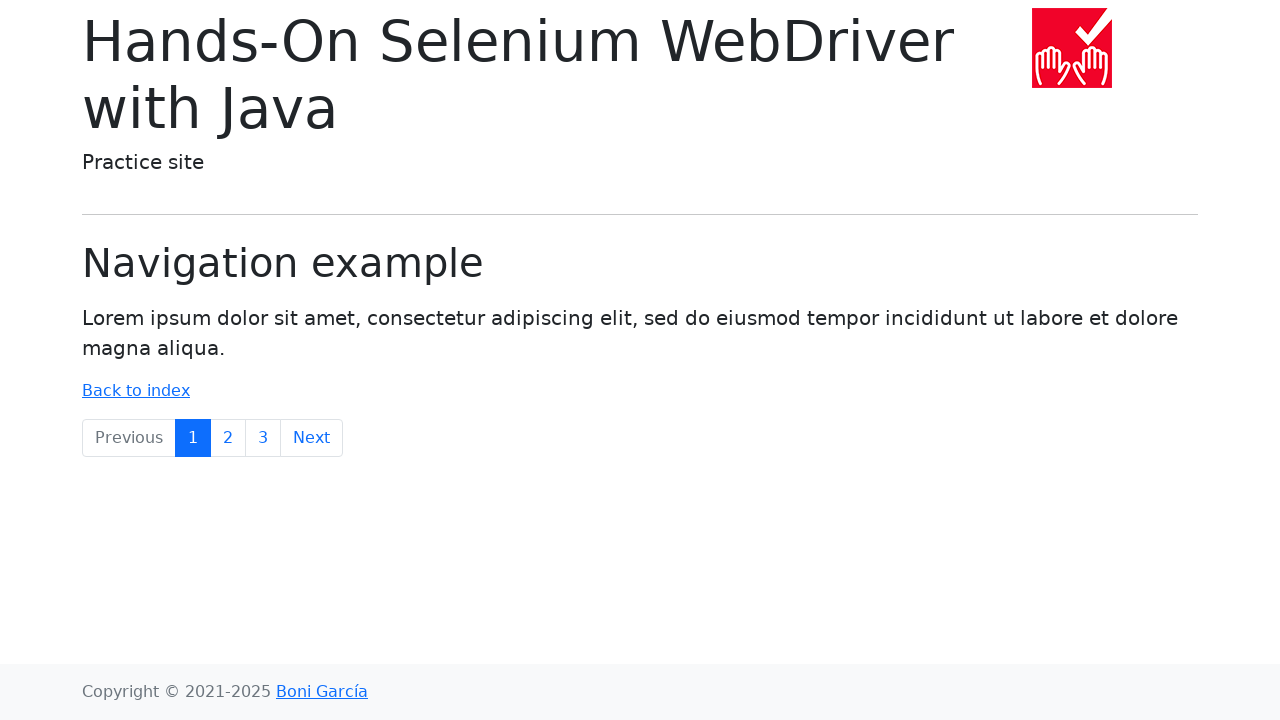

Clicked Next button to go to next page at (312, 438) on xpath=//a[contains(@class, 'page-link') and text()='Next']
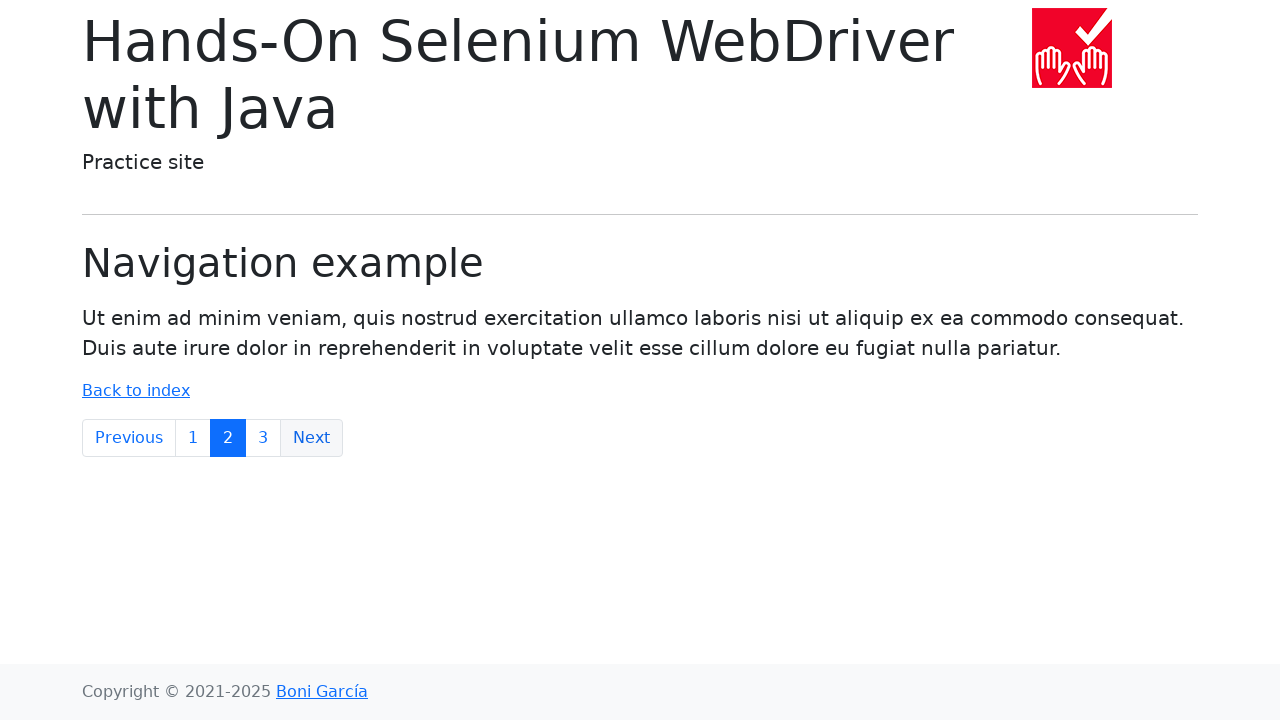

Retrieved active page number after clicking Next: 2
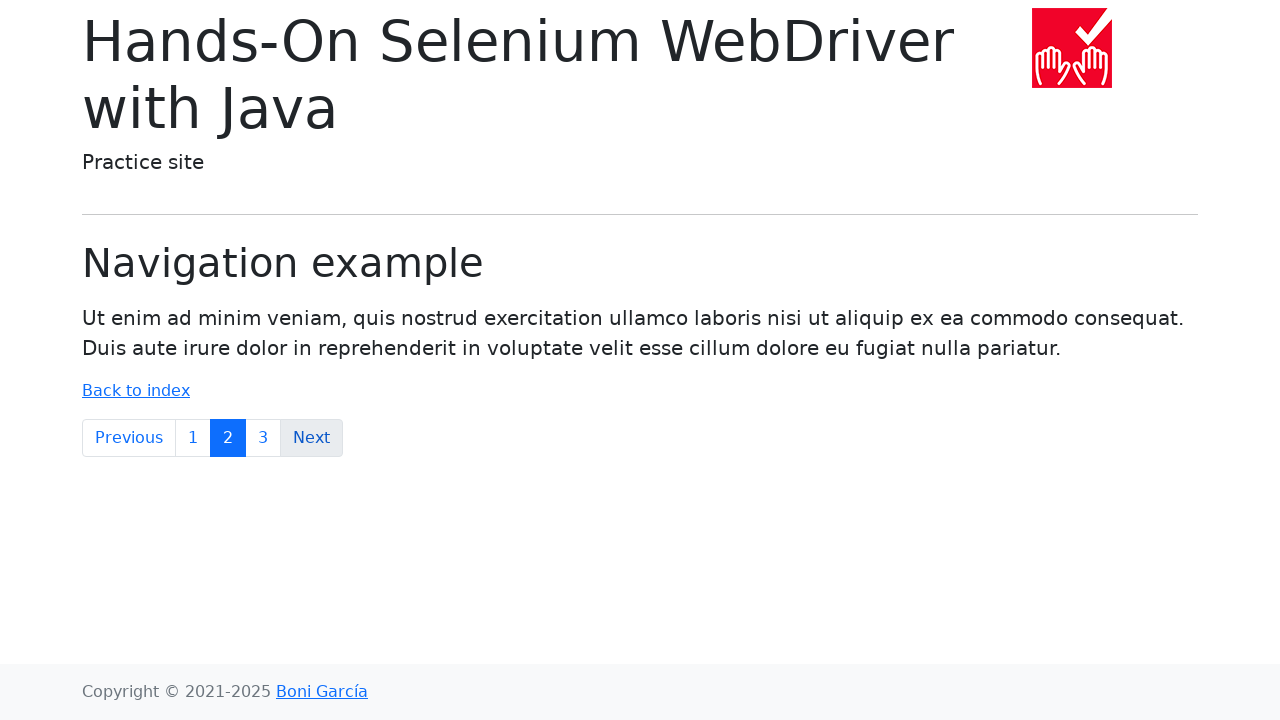

Verified page number increased from 1 to 2
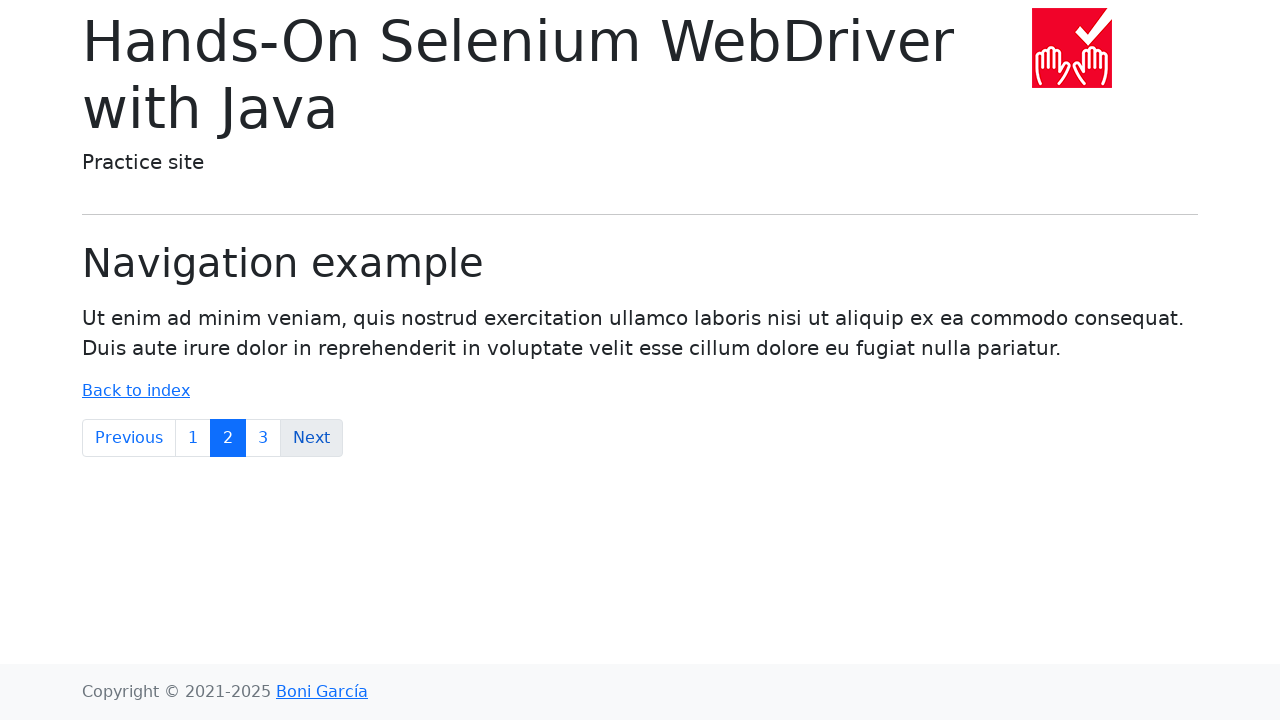

Clicked Previous button to go to previous page at (129, 438) on xpath=//a[contains(@class, 'page-link') and text()='Previous']
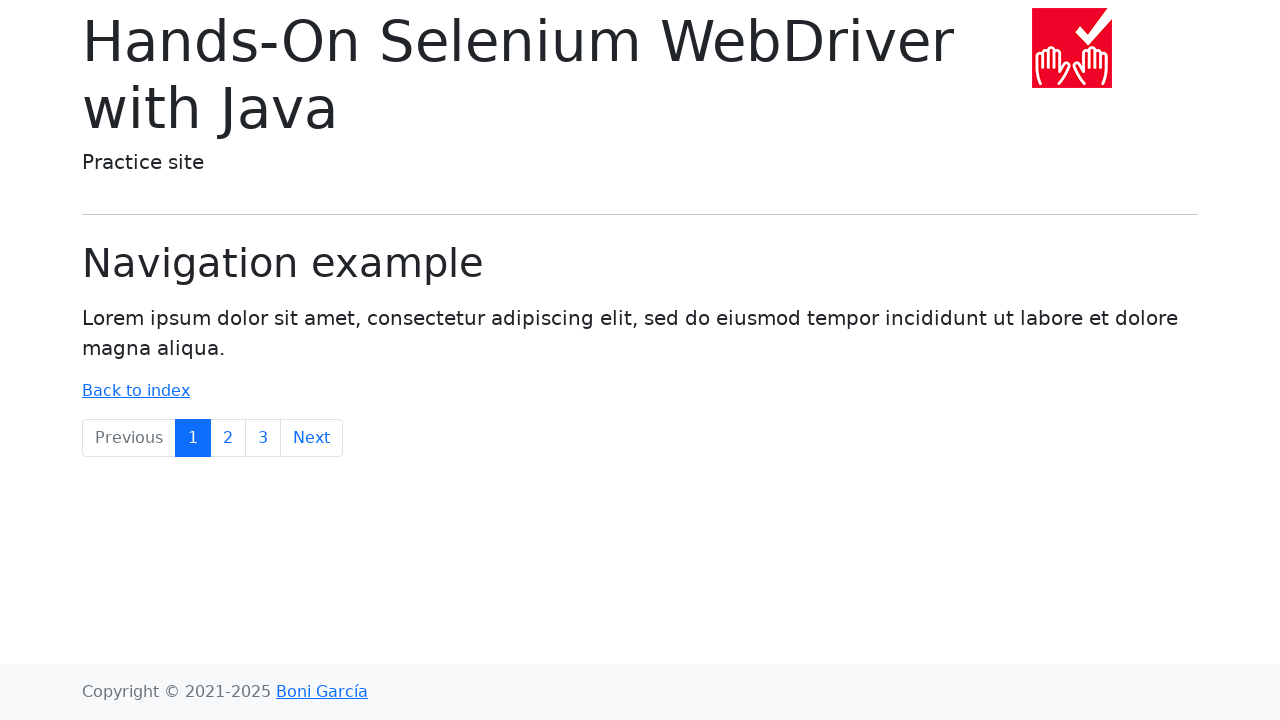

Retrieved active page number after clicking Previous: 1
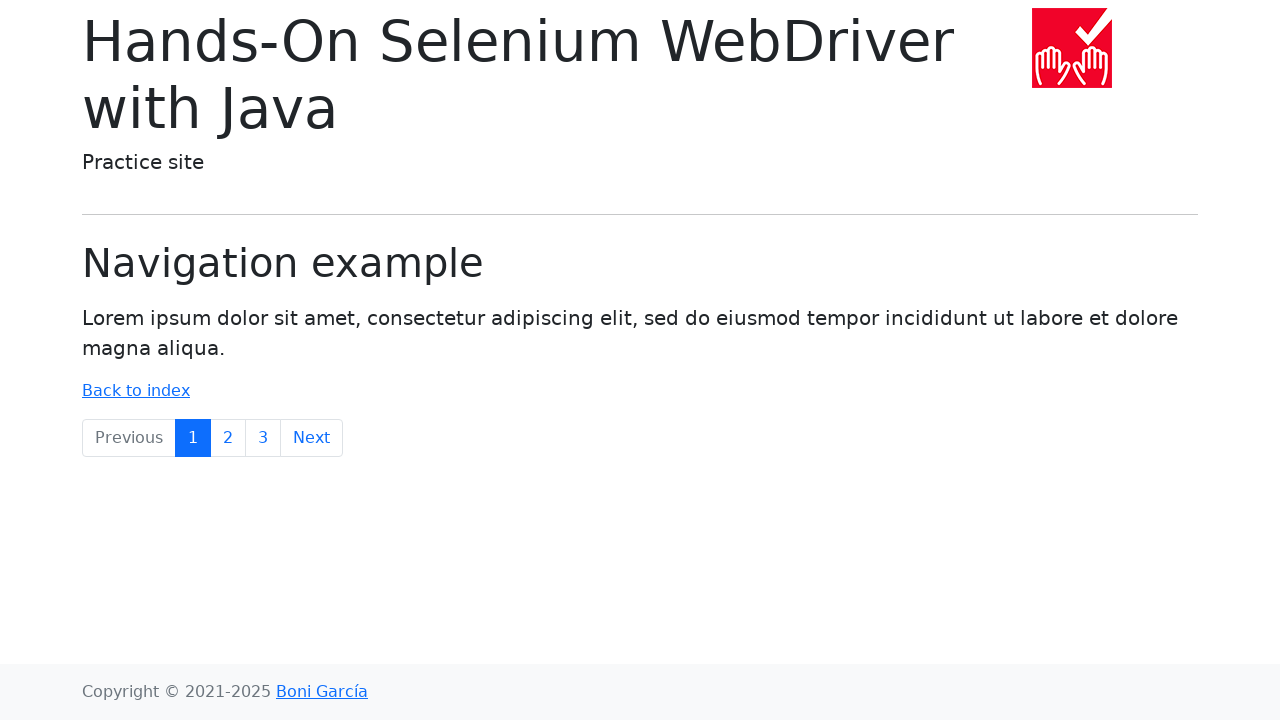

Verified page number decreased from 2 to 1
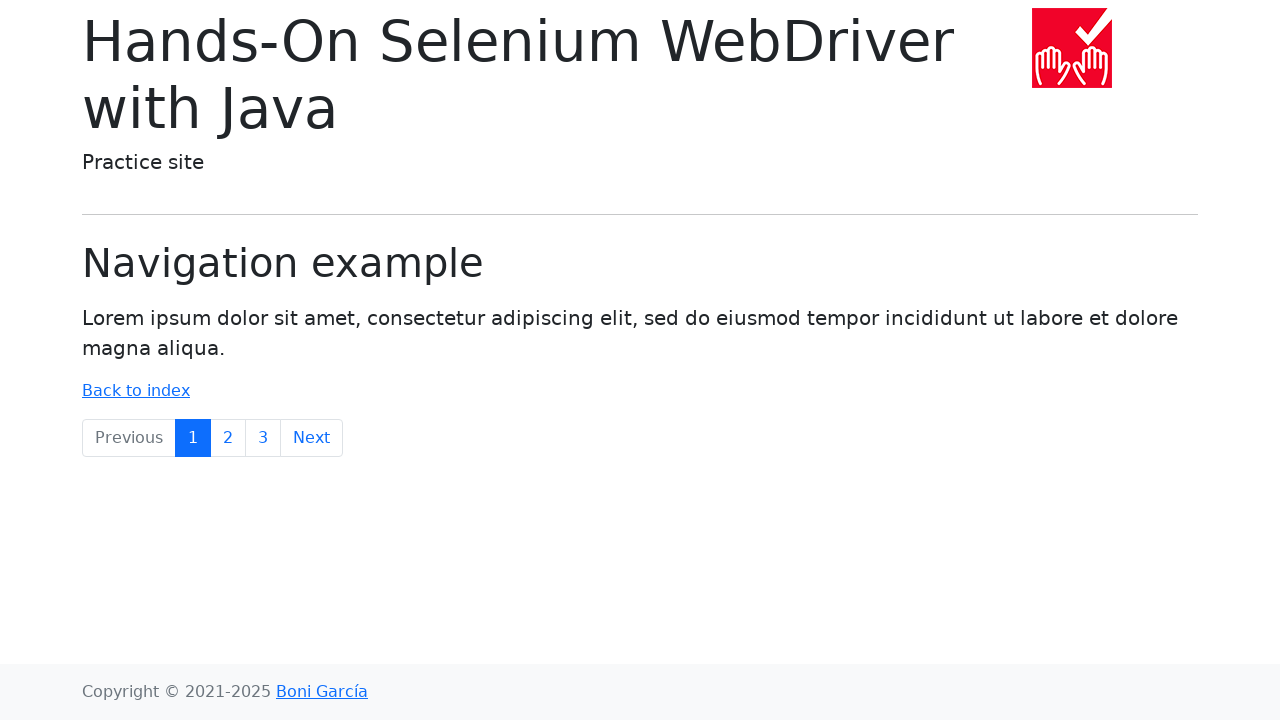

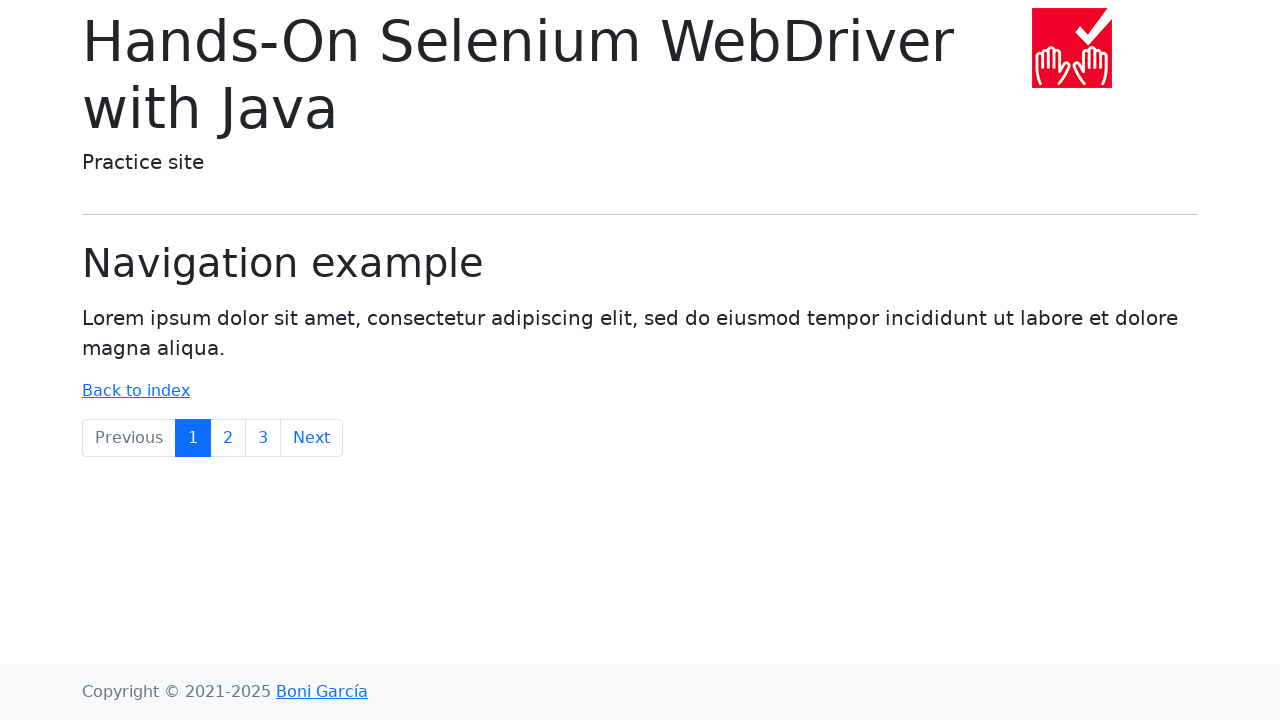